Tests iframe switching by clicking on Selectable link, switching to the demo iframe, selecting Item 4, switching back to main content, and clicking the logo.

Starting URL: https://jqueryui.com/

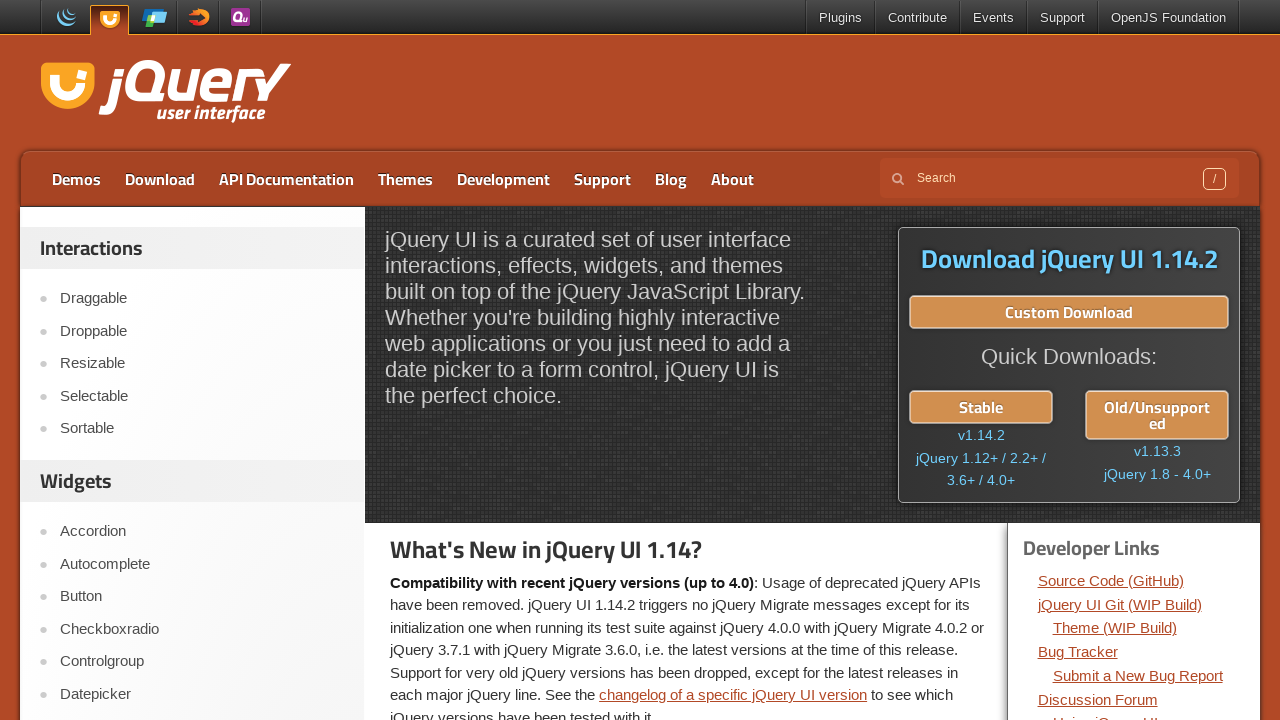

Navigated to jQuery UI homepage
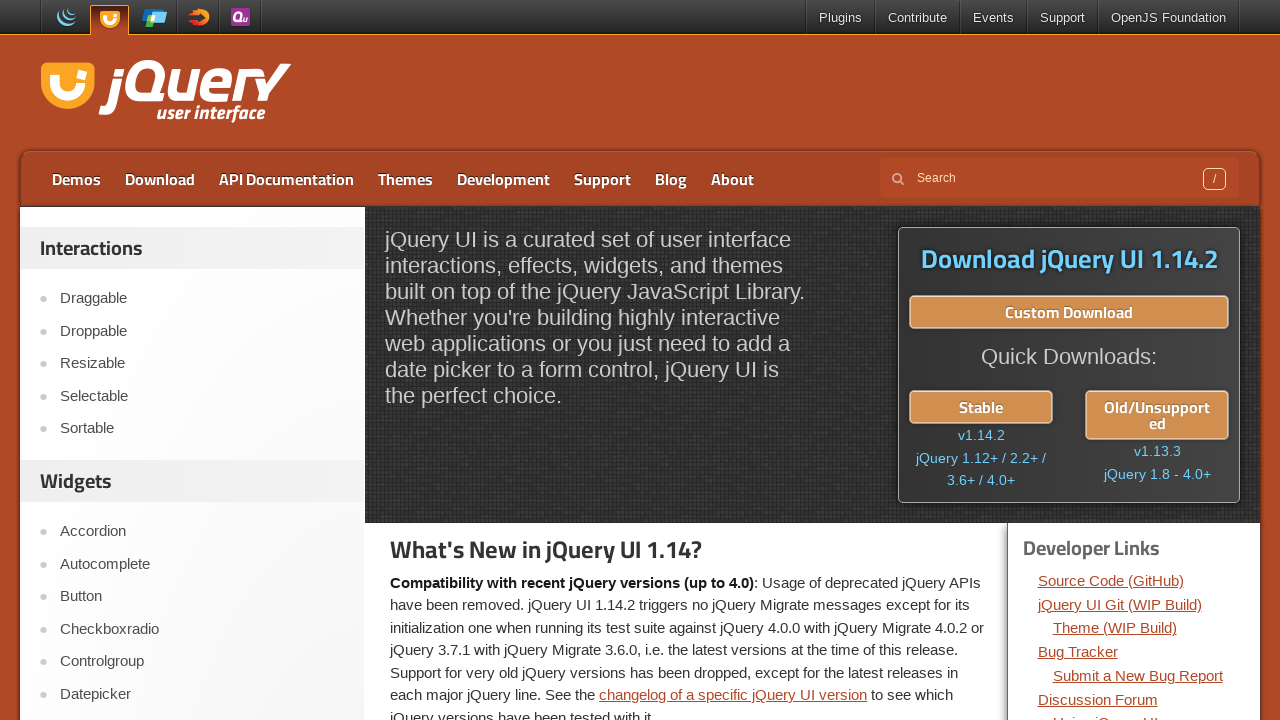

Clicked on Selectable link at (202, 396) on a:text('Selectable')
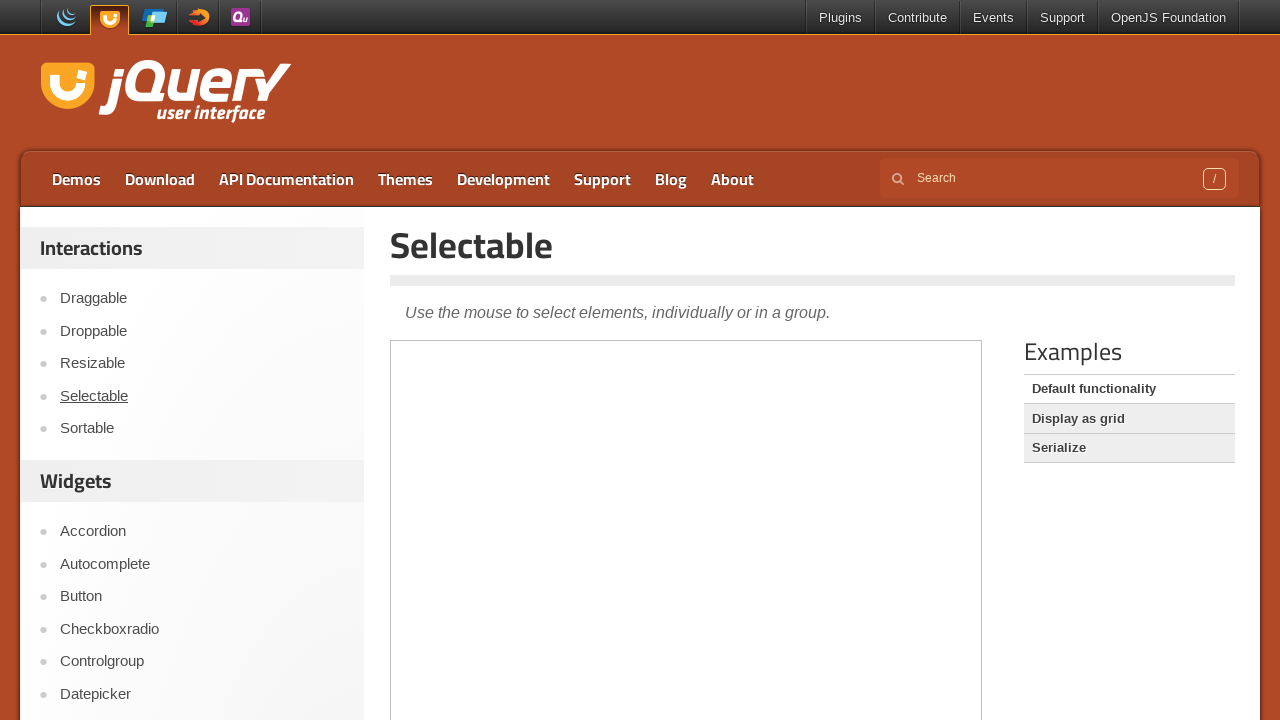

Located demo iframe
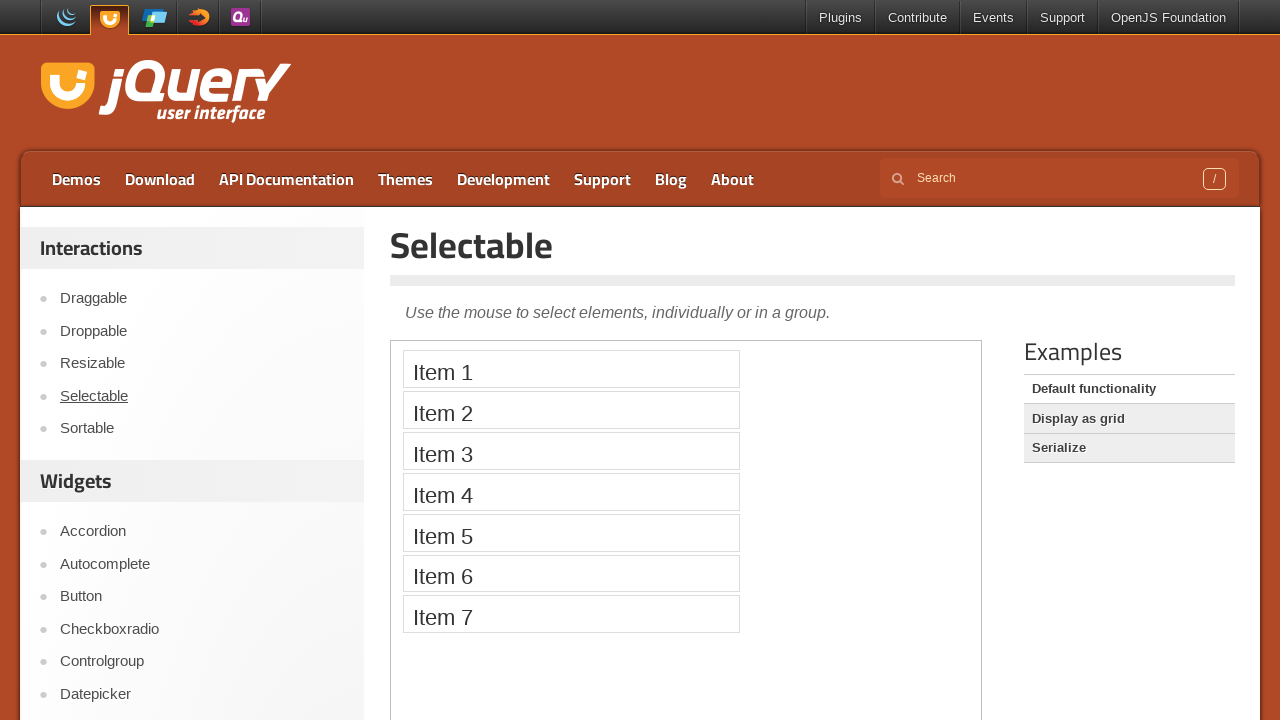

Clicked on Item 4 inside the demo iframe at (571, 492) on .demo-frame >> internal:control=enter-frame >> xpath=//li[text()='Item 4']
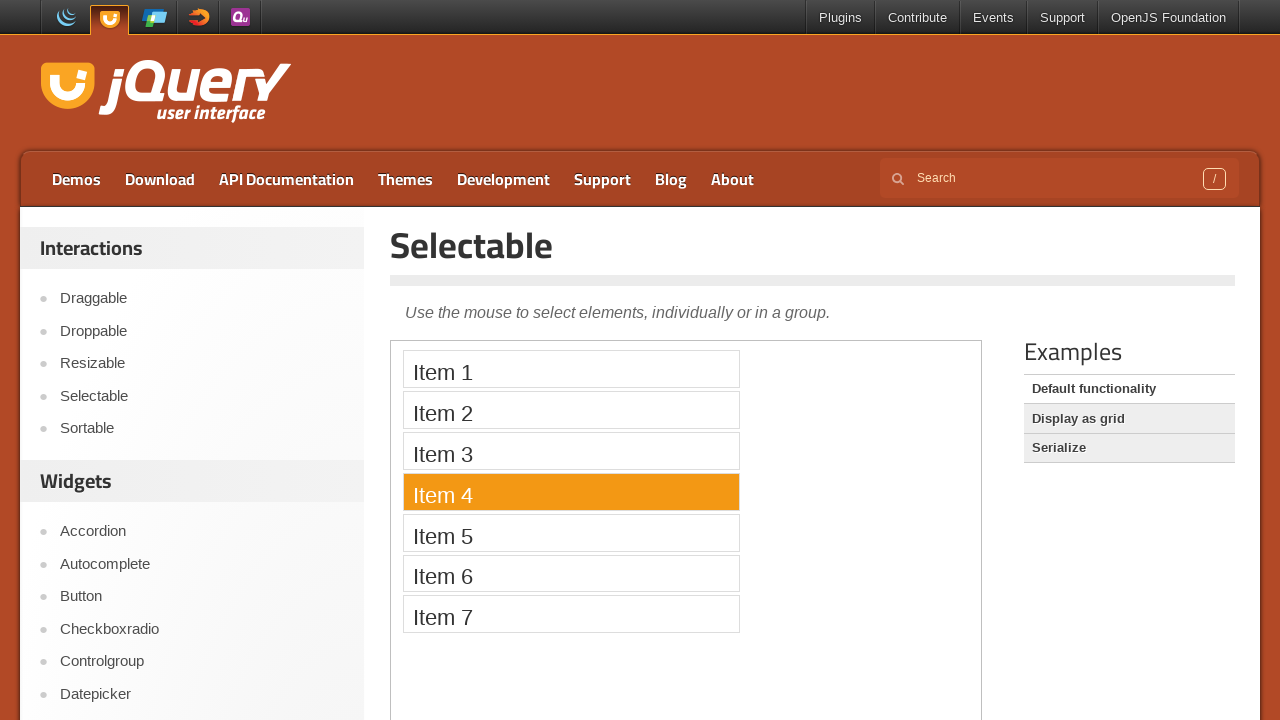

Clicked on logo in main content at (162, 93) on .logo
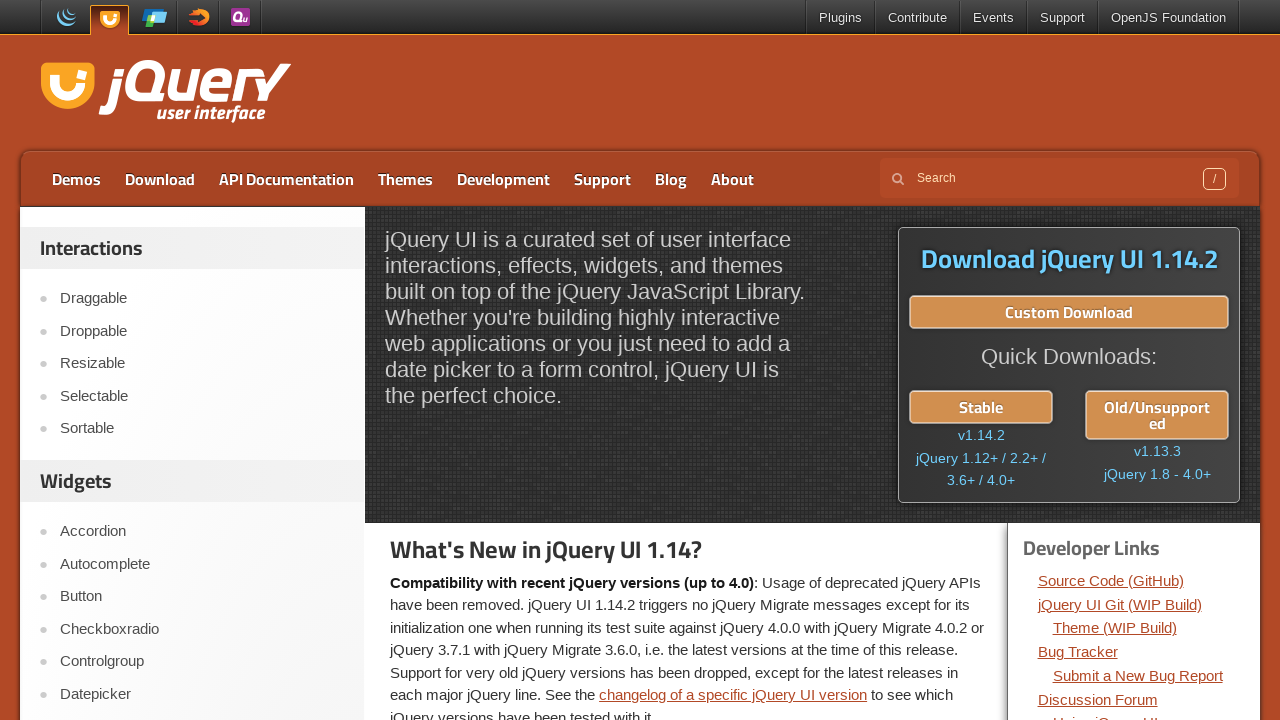

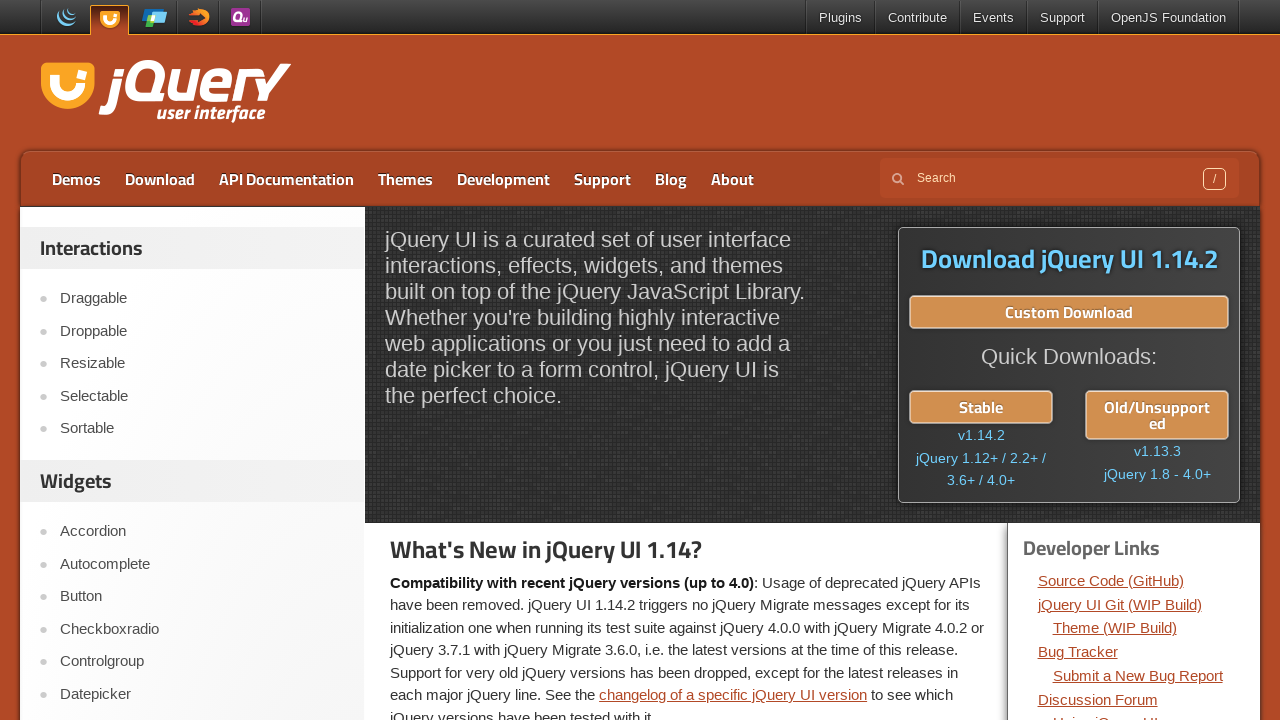